Tests editing a todo item by double-clicking, filling new text, and pressing Enter

Starting URL: https://demo.playwright.dev/todomvc

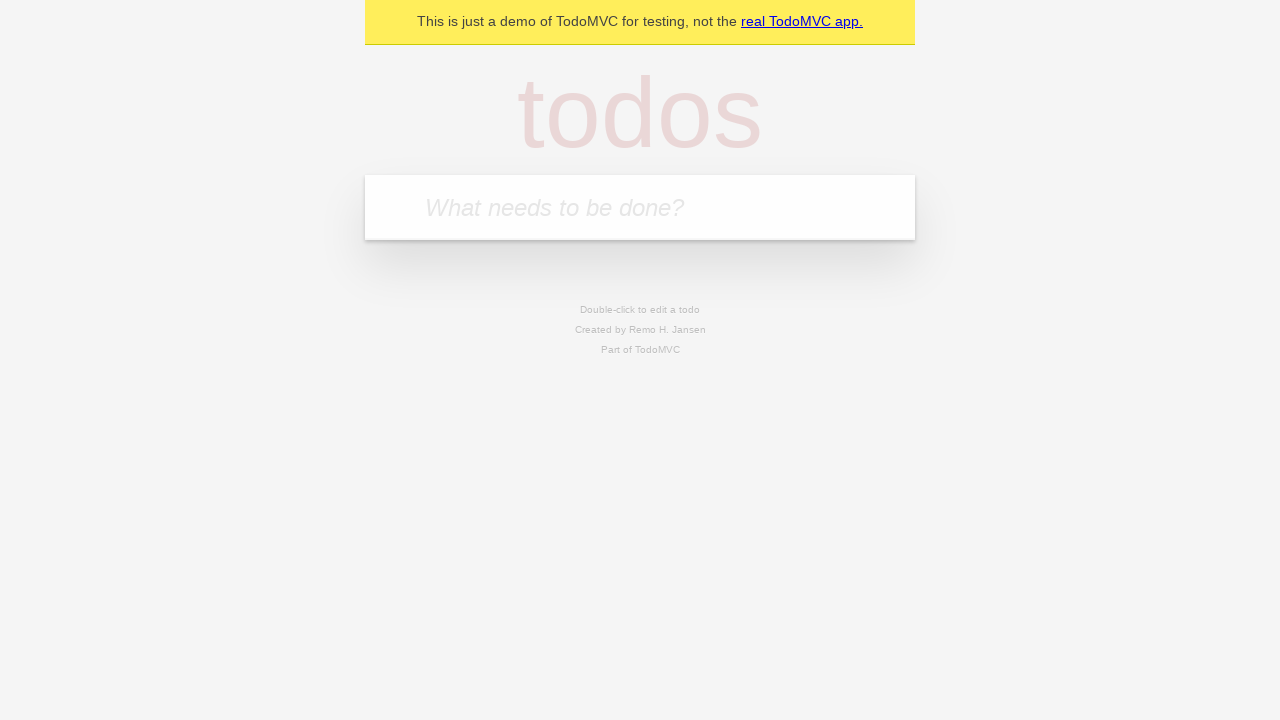

Filled new todo input with 'buy some cheese' on .new-todo
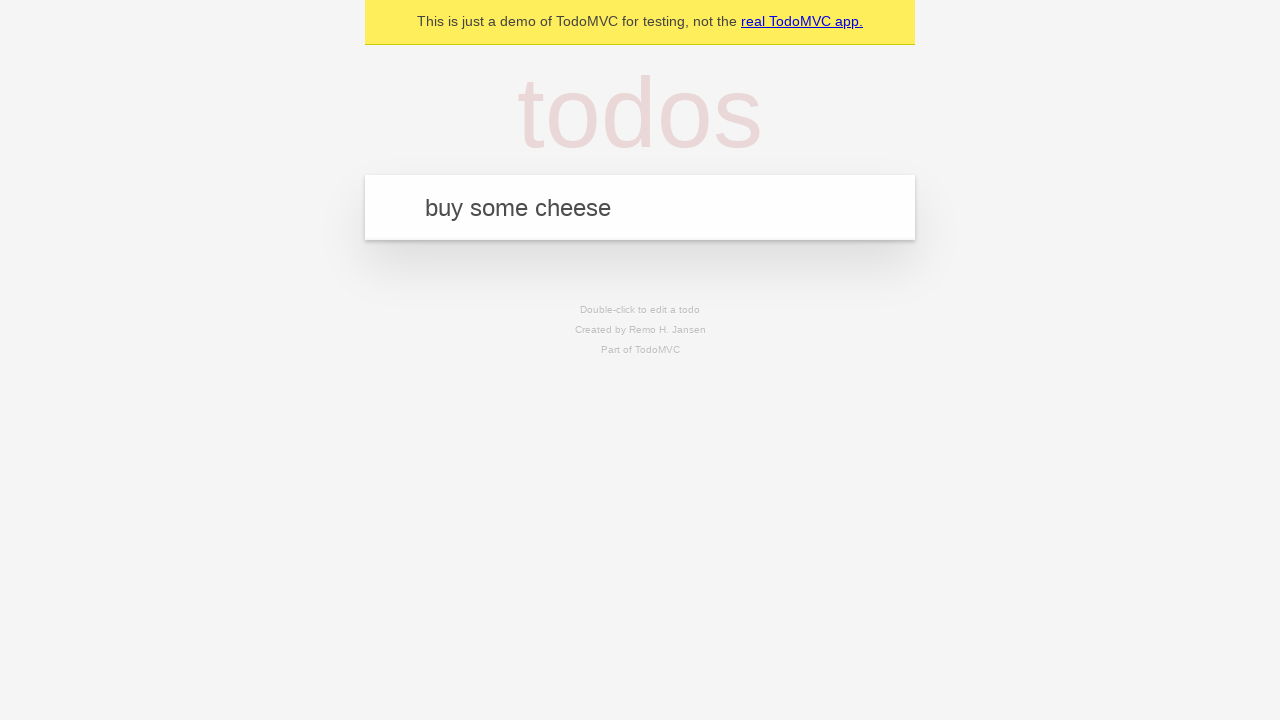

Pressed Enter to create first todo on .new-todo
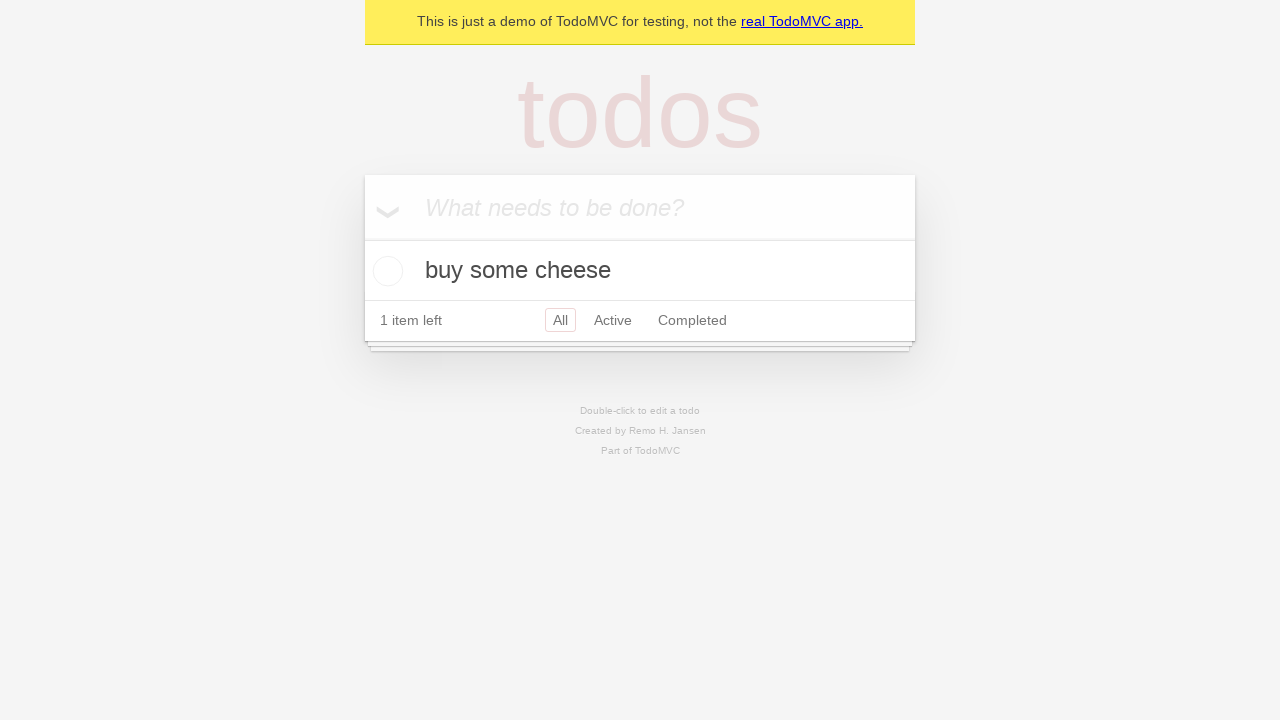

Filled new todo input with 'feed the cat' on .new-todo
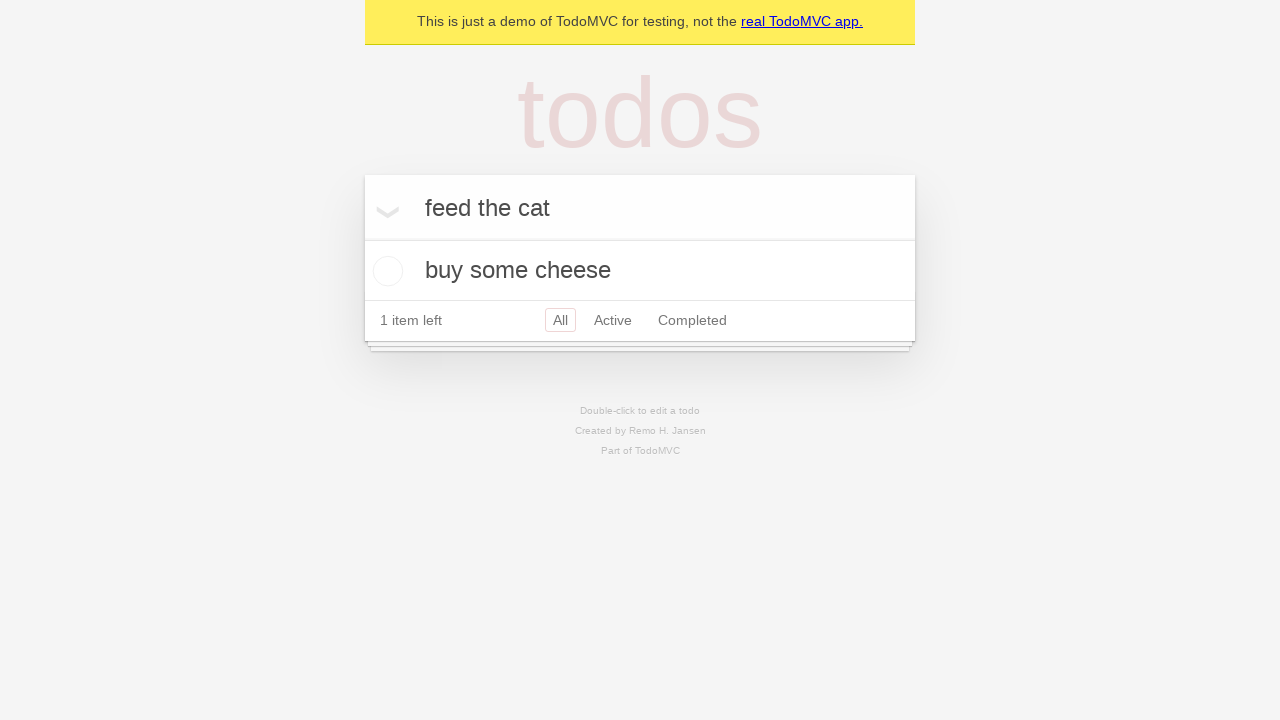

Pressed Enter to create second todo on .new-todo
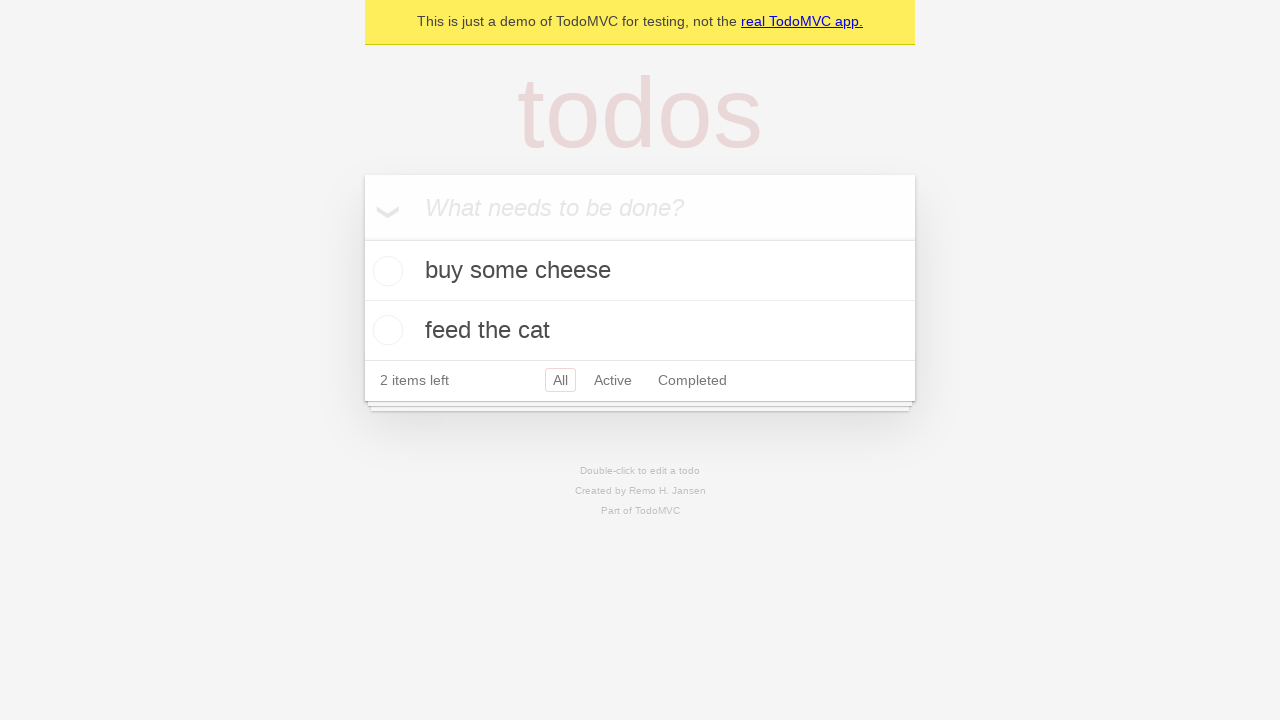

Filled new todo input with 'book a doctors appointment' on .new-todo
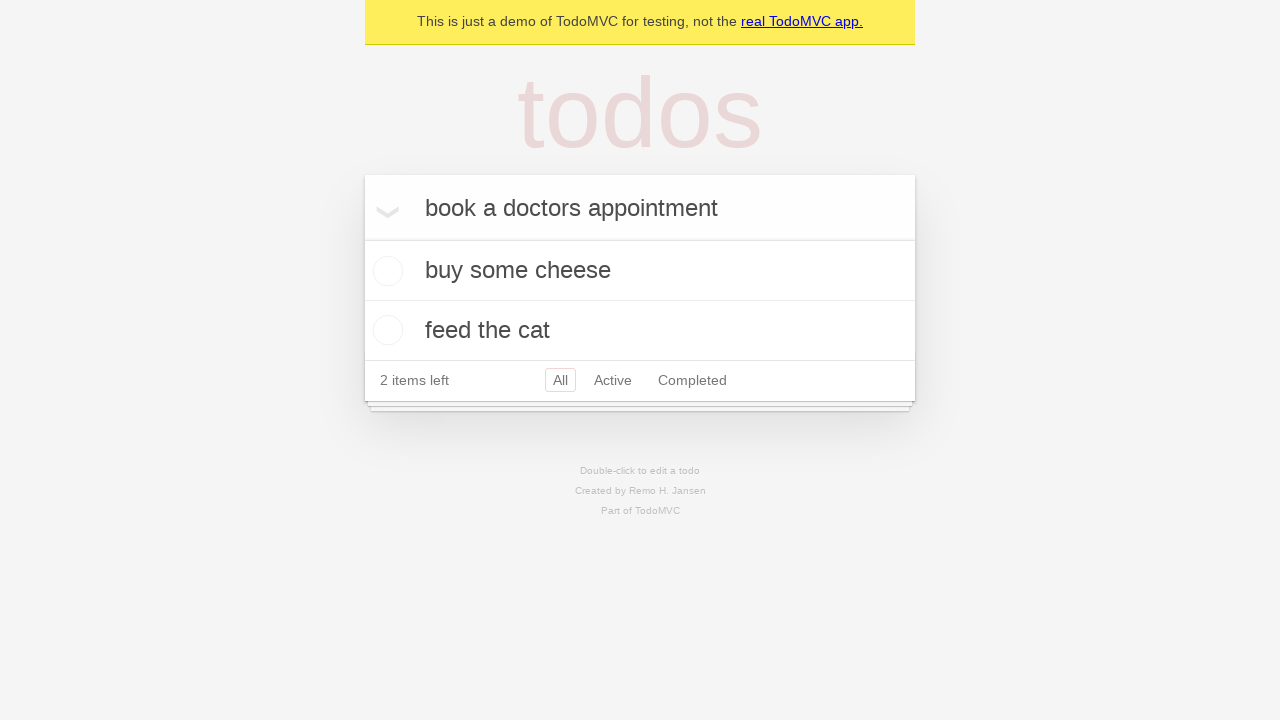

Pressed Enter to create third todo on .new-todo
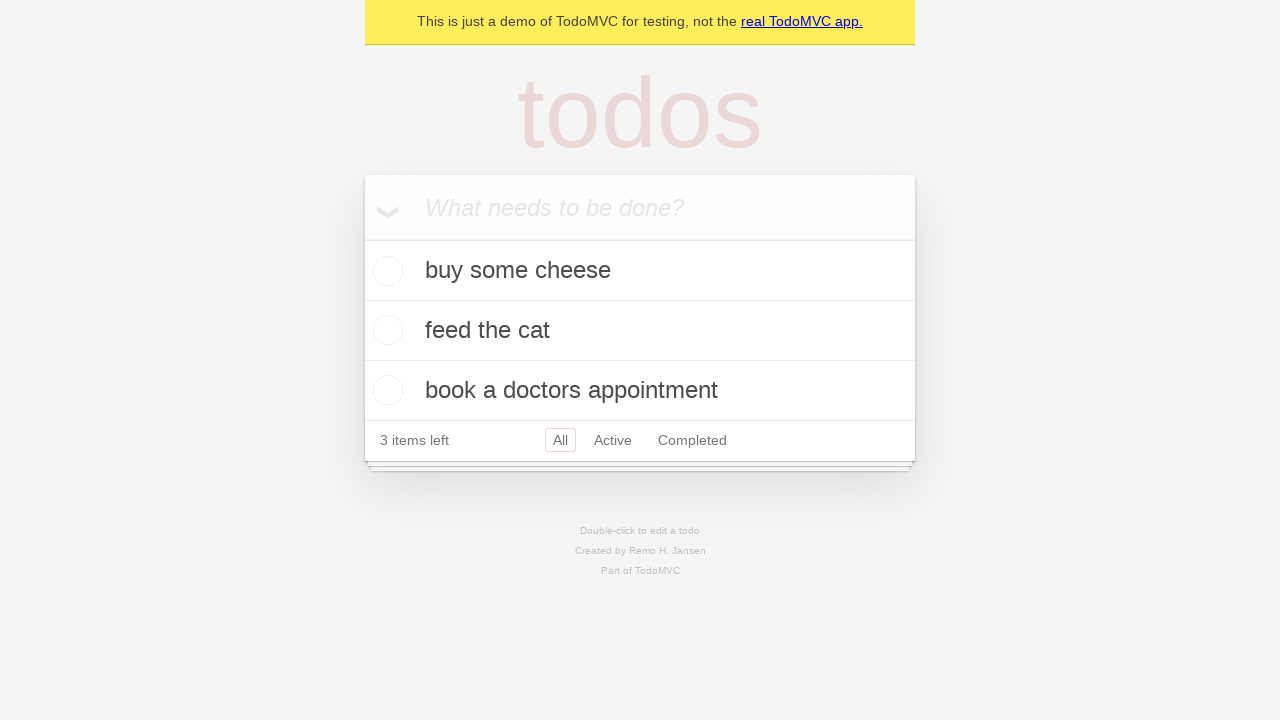

Double-clicked second todo to enter edit mode at (640, 331) on .todo-list li >> nth=1
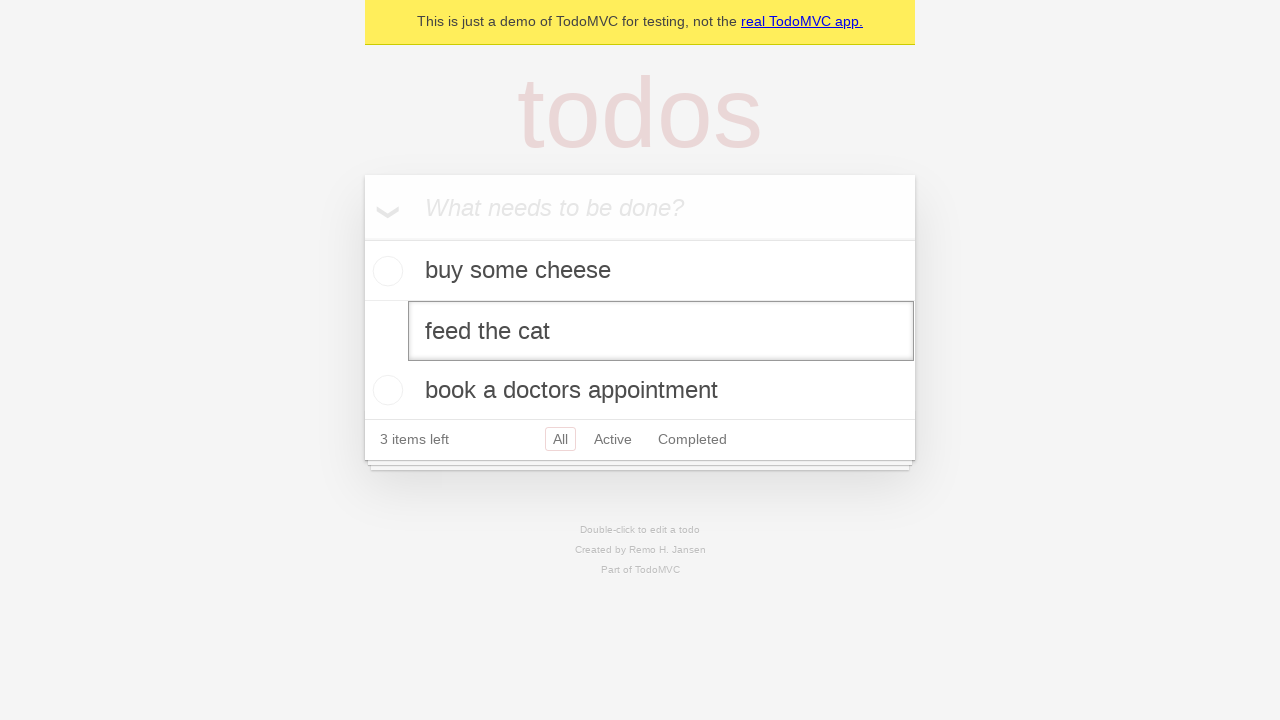

Filled edit field with new text 'buy some sausages' on .todo-list li >> nth=1 >> .edit
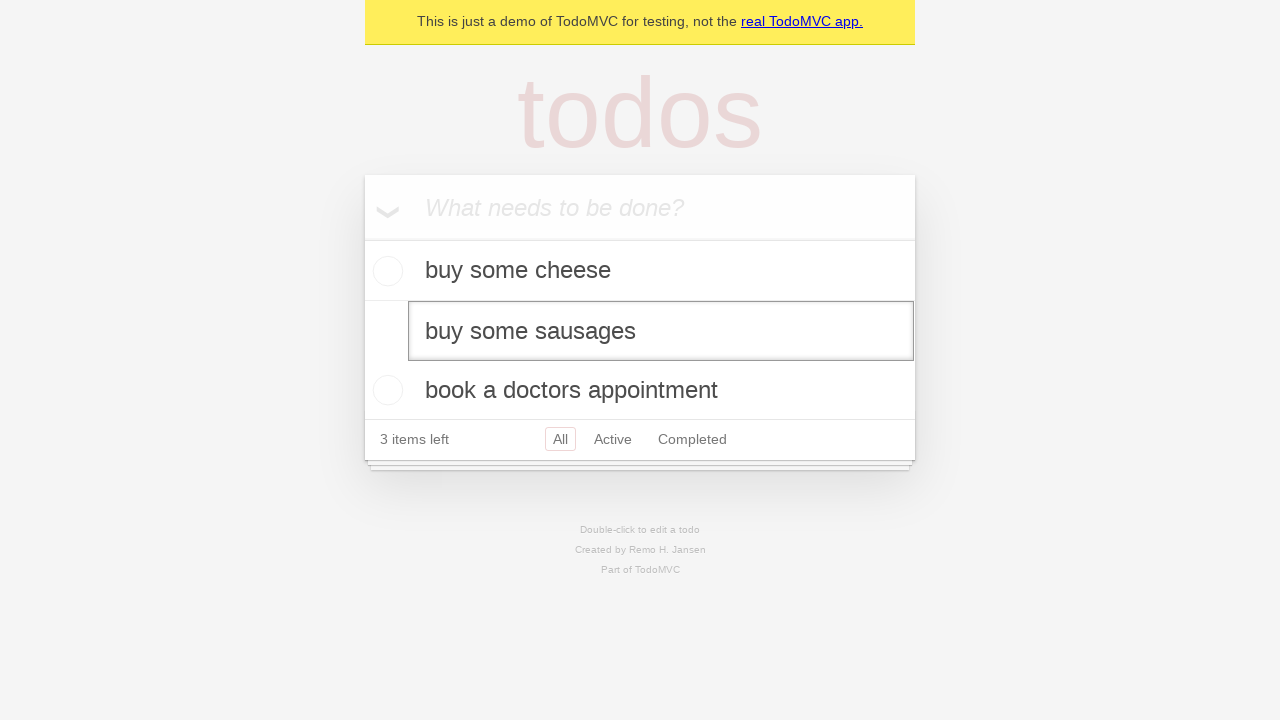

Pressed Enter to save the edited todo item on .todo-list li >> nth=1 >> .edit
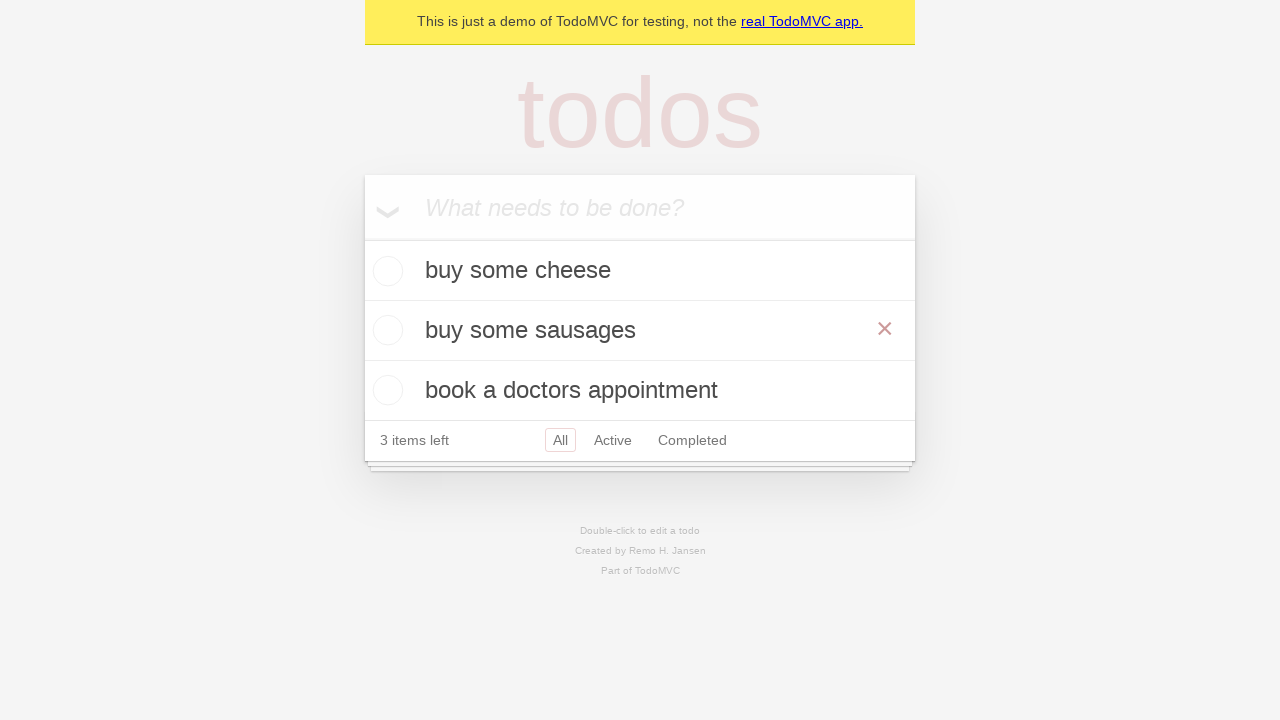

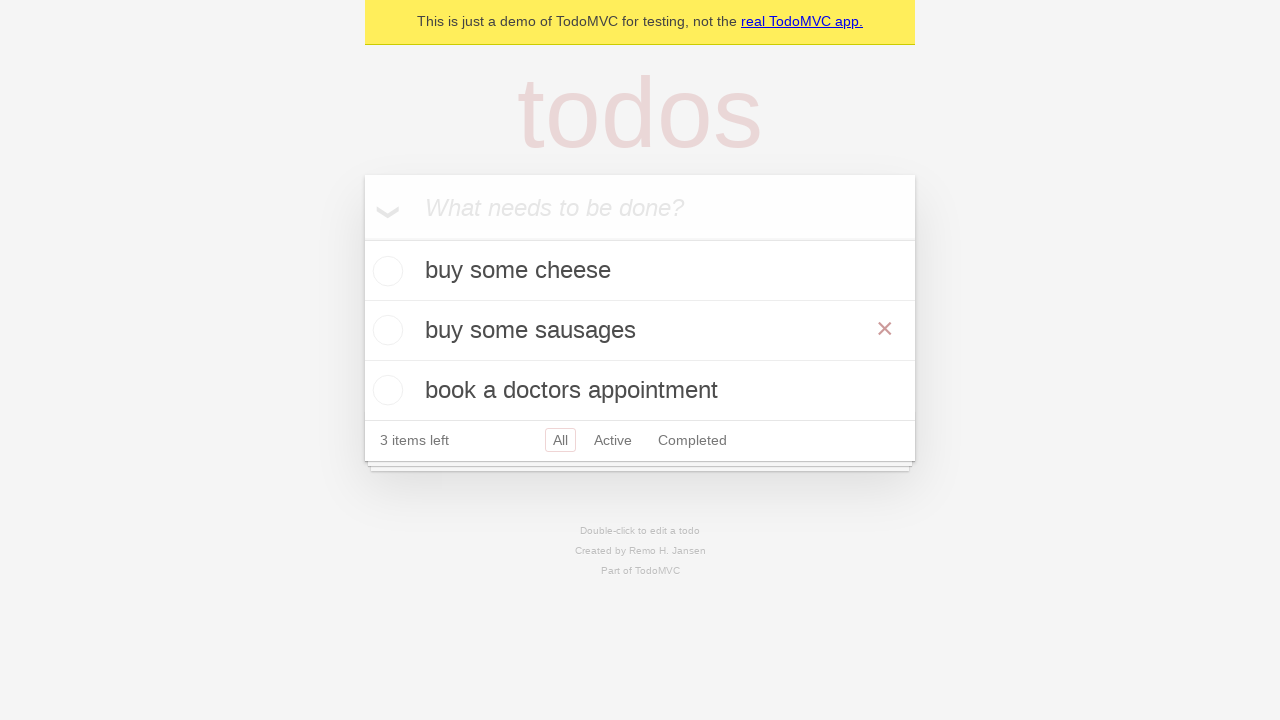